Selects a specific year from a dropdown menu on a test page

Starting URL: https://testcenter.techproeducation.com/index.php?page=dropdown

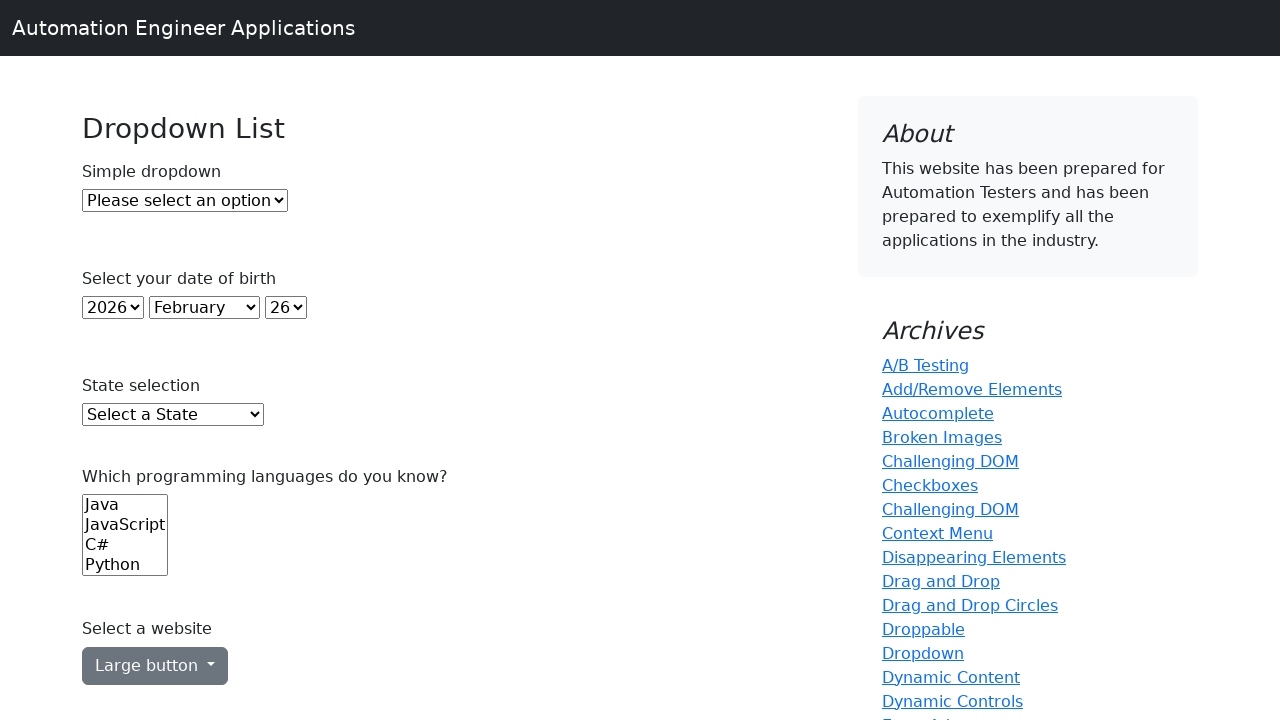

Navigated to dropdown test page
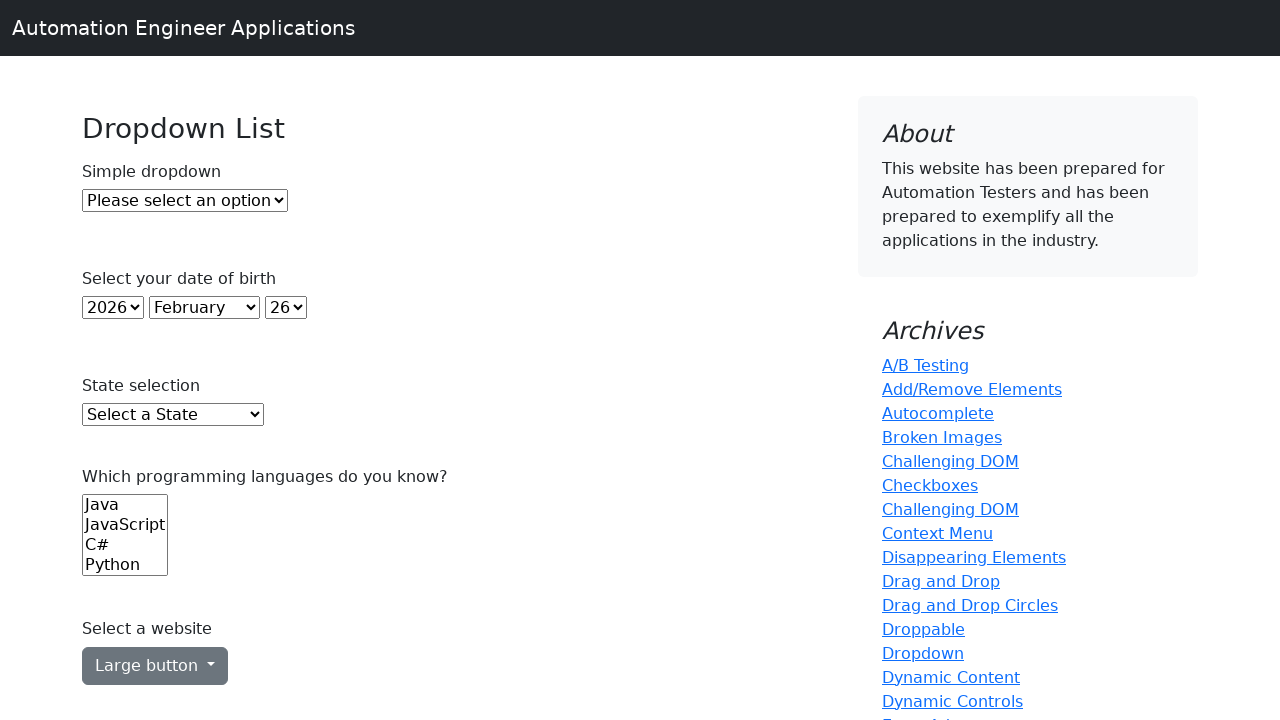

Located year dropdown element
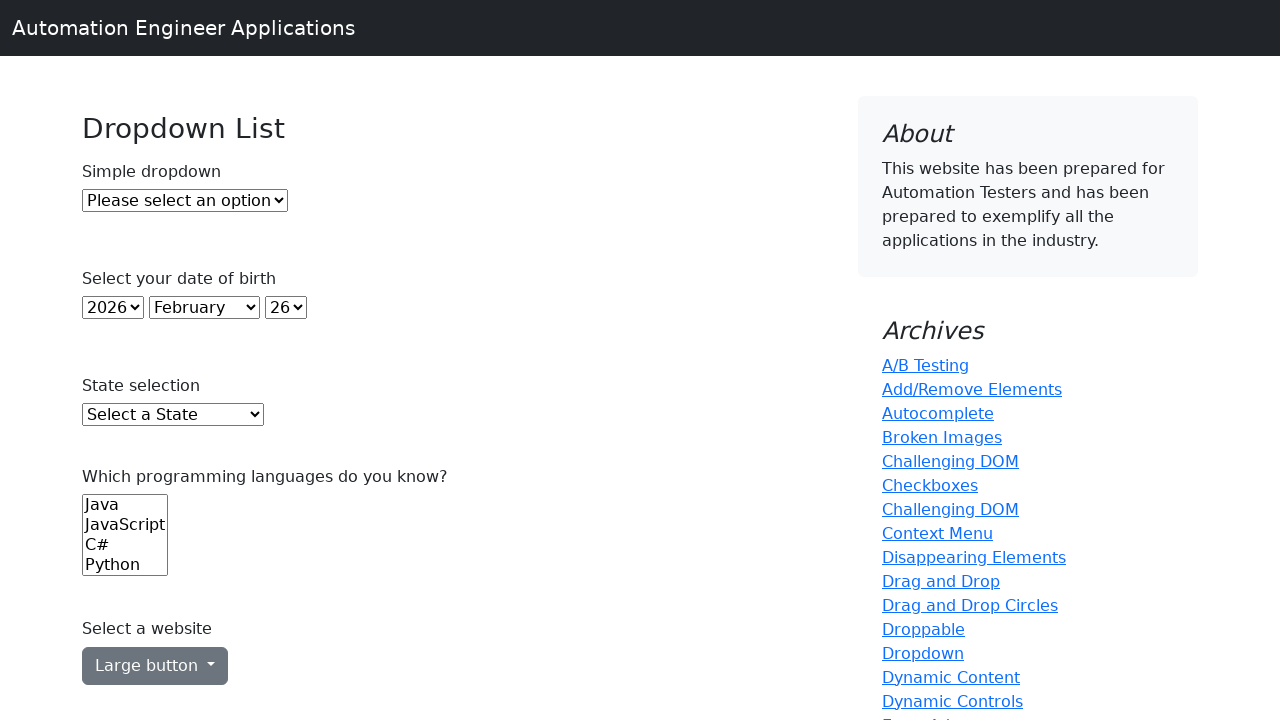

Selected year 2005 from dropdown menu on select#year
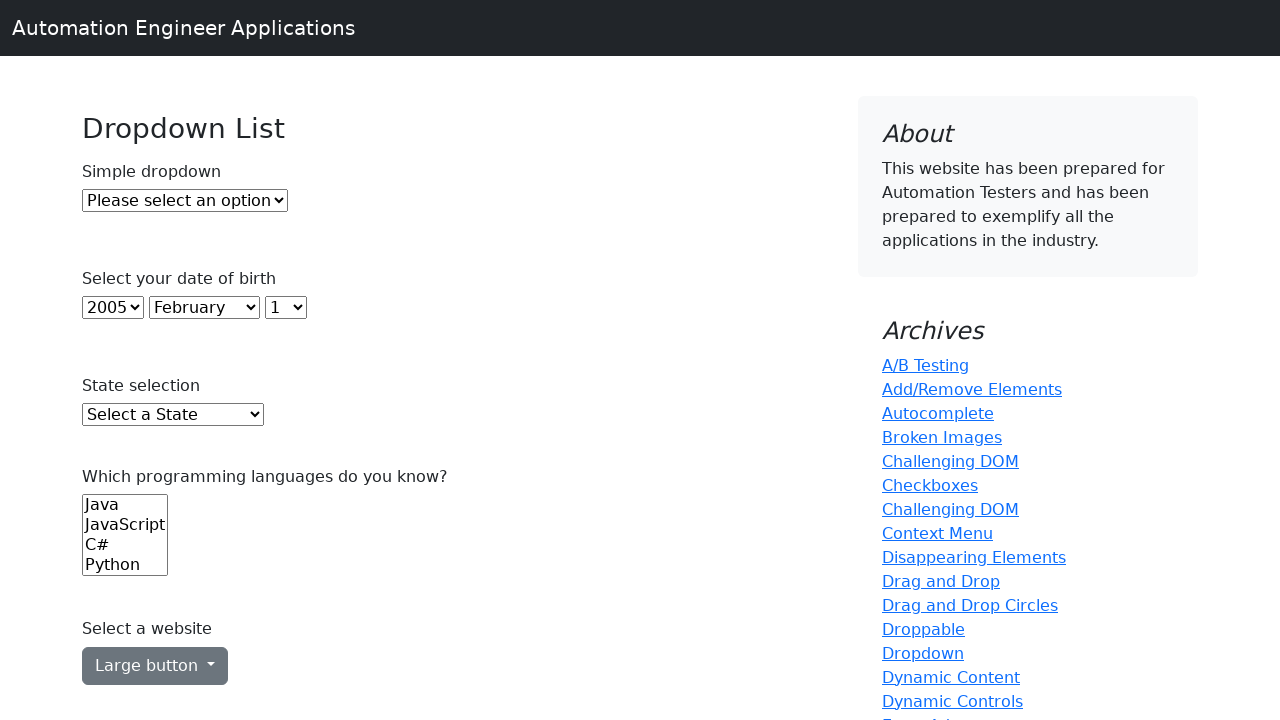

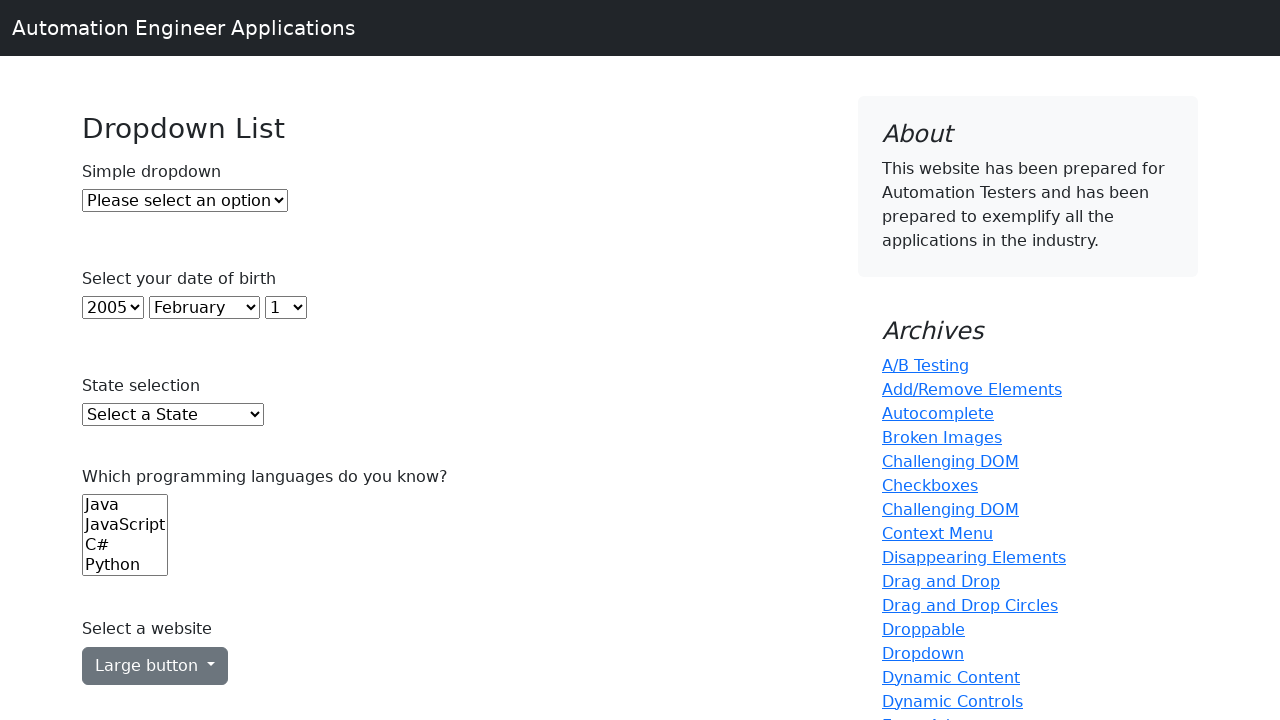